Tests that clicking the Email column header sorts the email addresses in ascending order

Starting URL: http://the-internet.herokuapp.com/tables

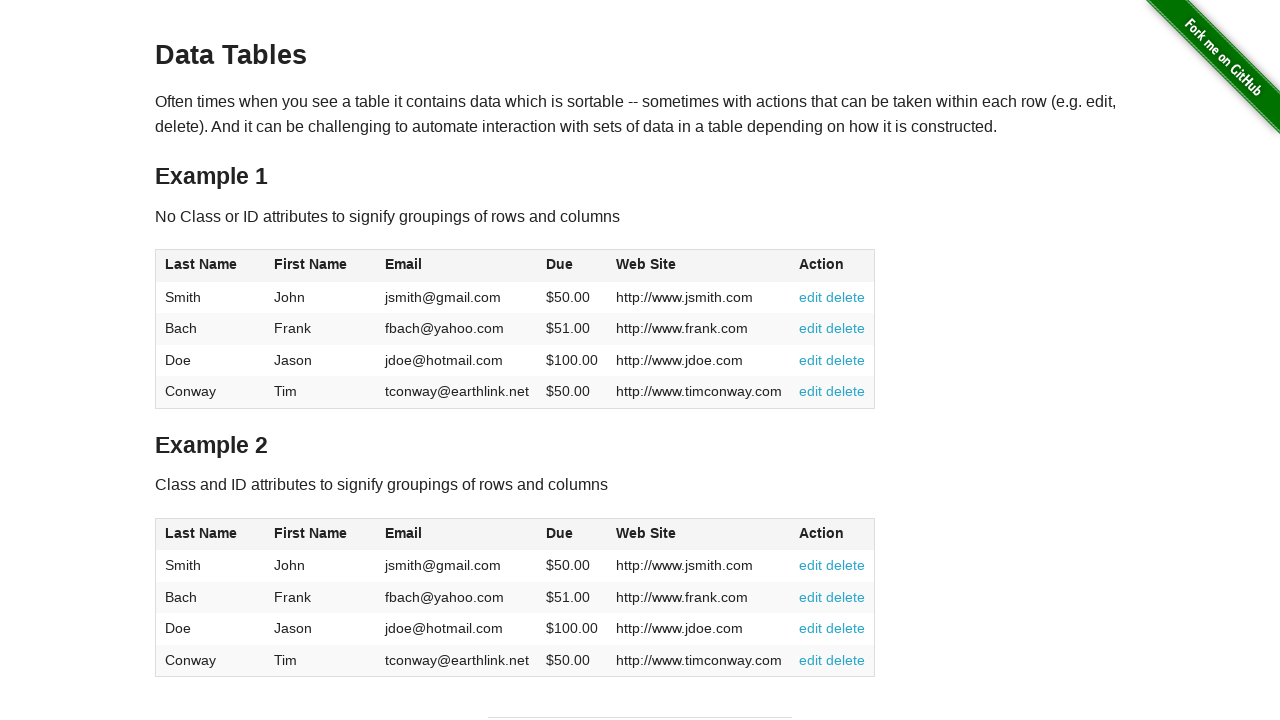

Clicked the Email column header to sort ascending at (457, 266) on #table1 thead tr th:nth-of-type(3)
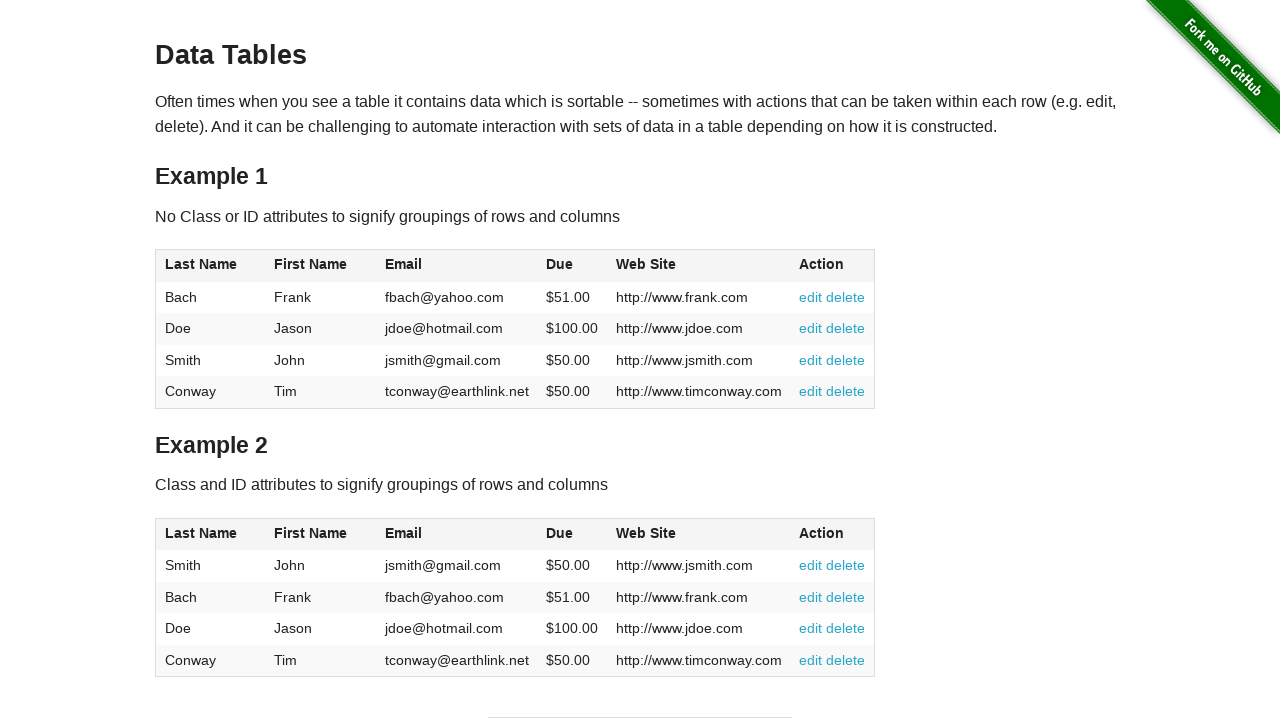

Email column in table body is present after sorting
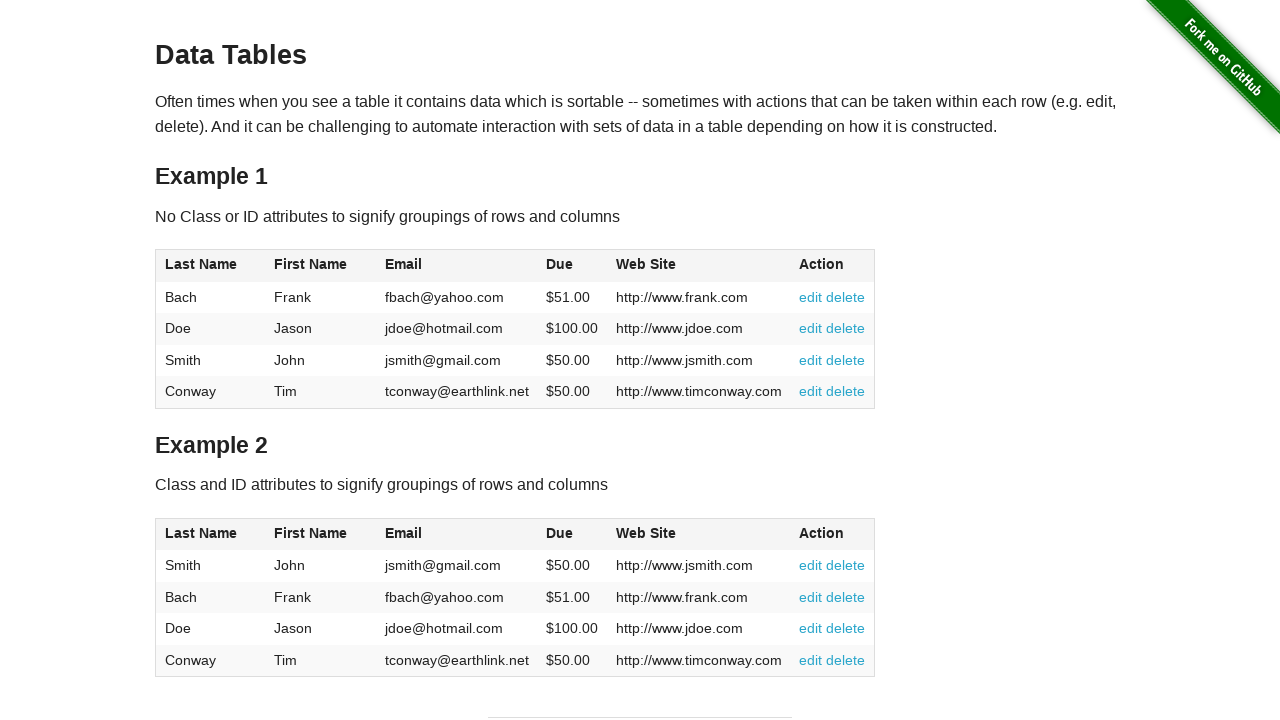

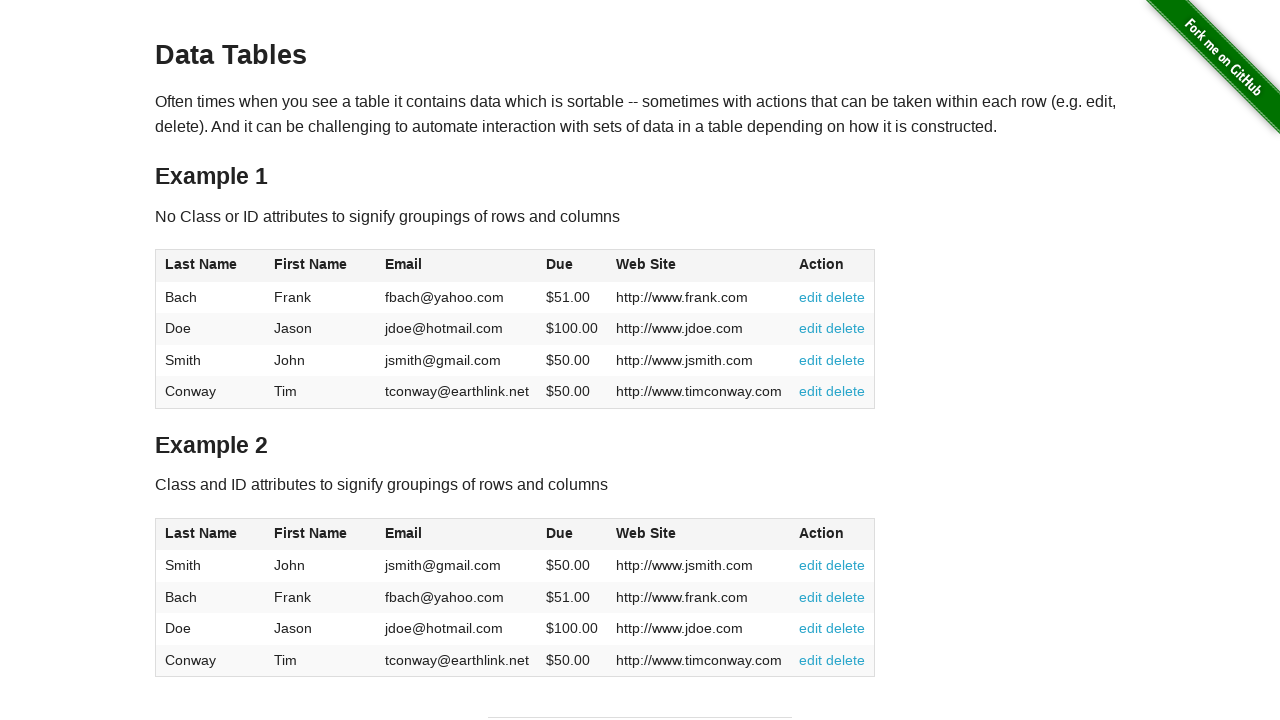